Tests explicit wait functionality by clicking a button that reveals a text input, waiting for the input to become visible, and then typing text into it

Starting URL: https://www.hyrtutorials.com/p/waits-demo.html

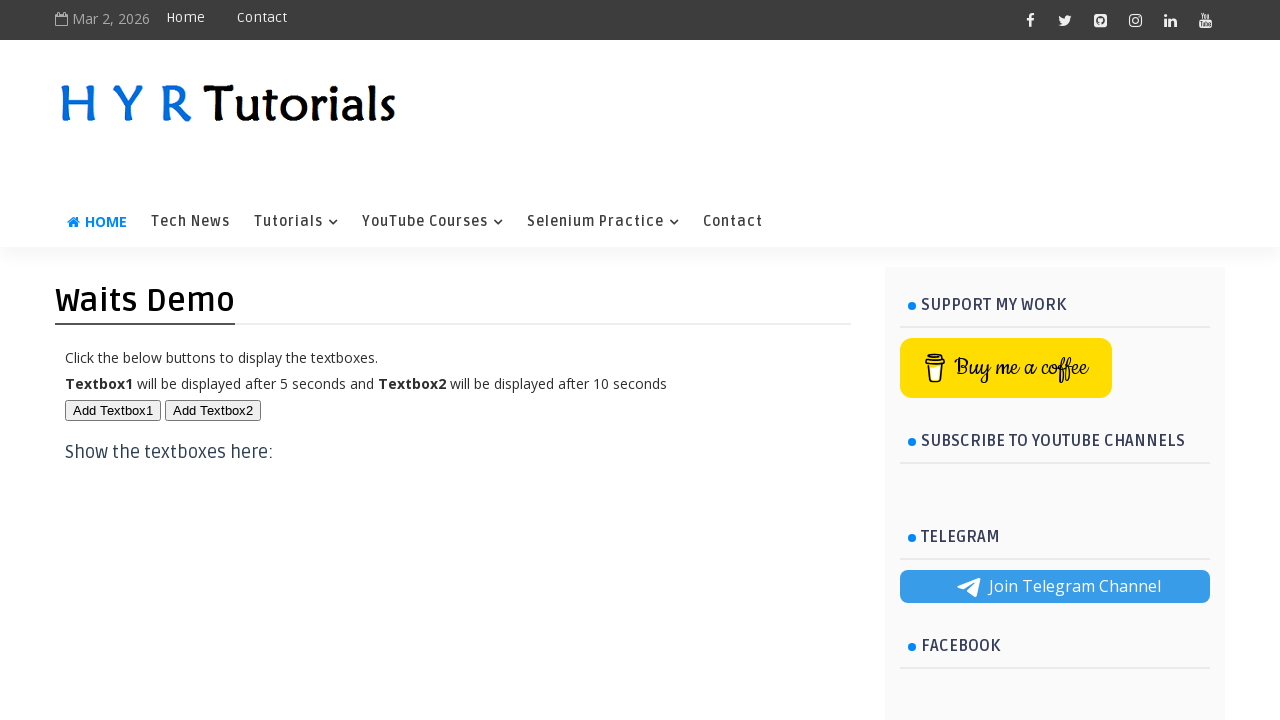

Clicked button to reveal text input at (113, 410) on button#btn1
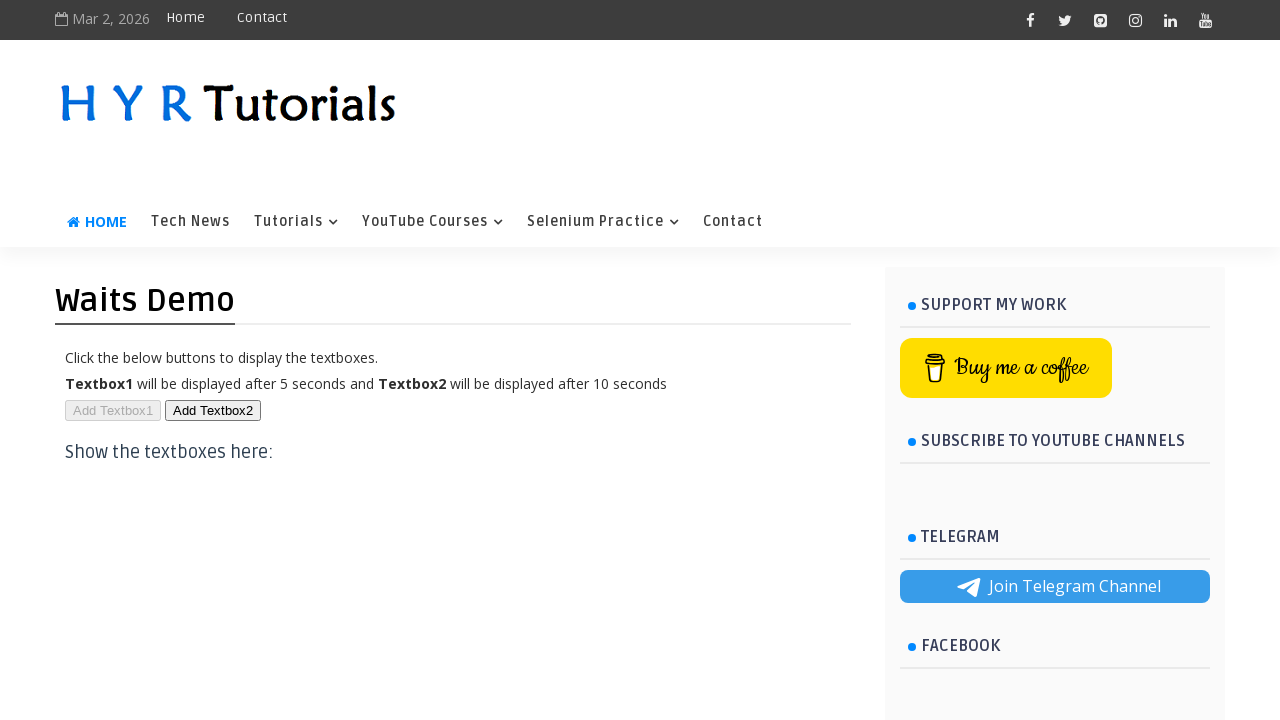

Text input became visible after explicit wait
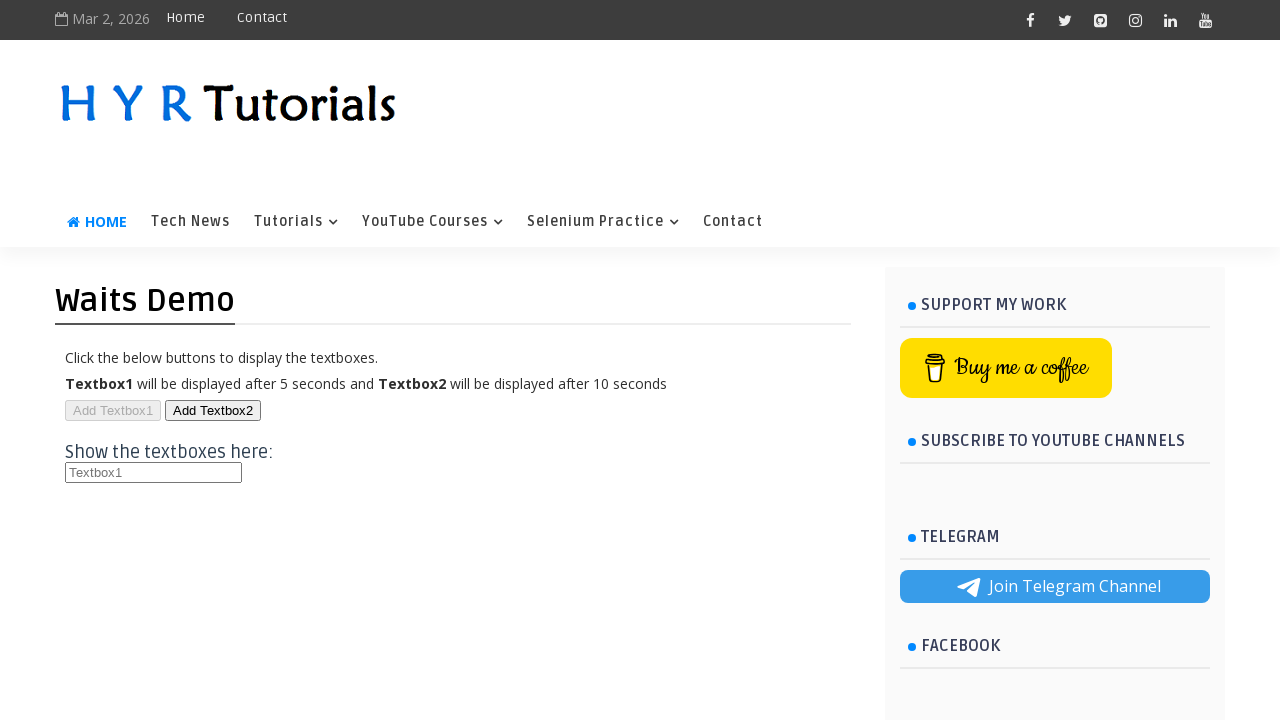

Typed 'Explicit Wait' into the text input on div#main input#txt1
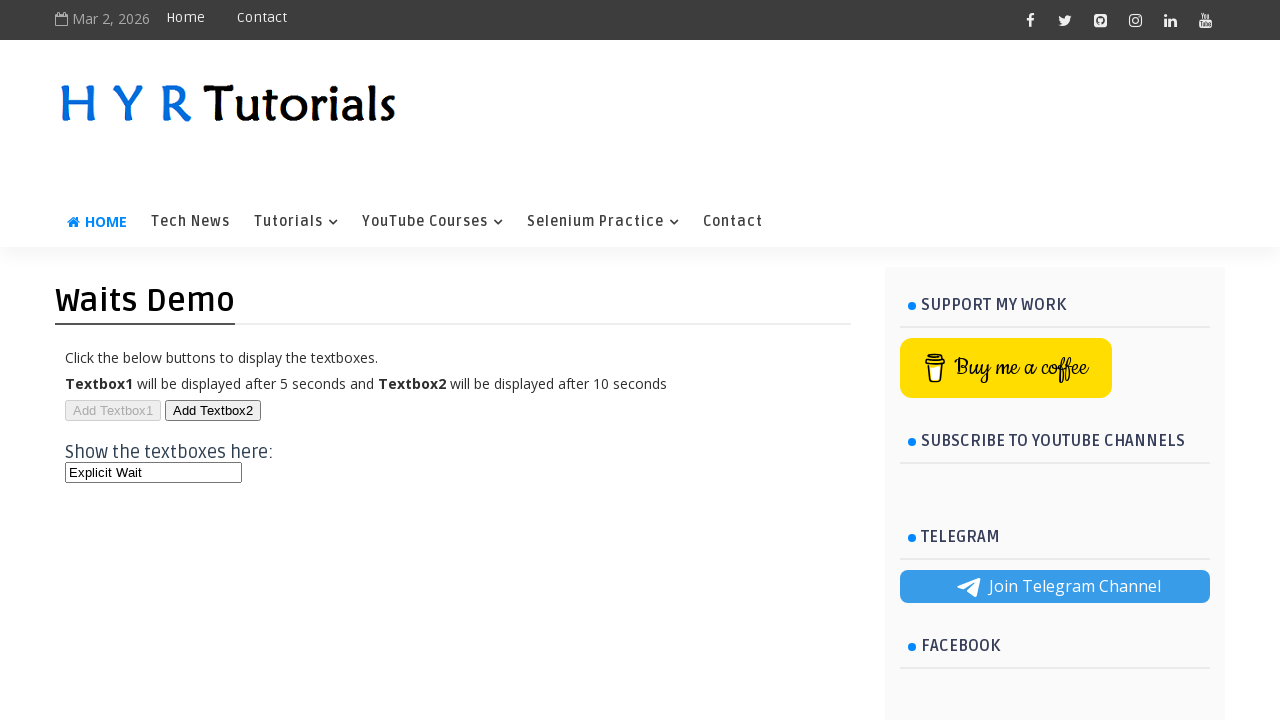

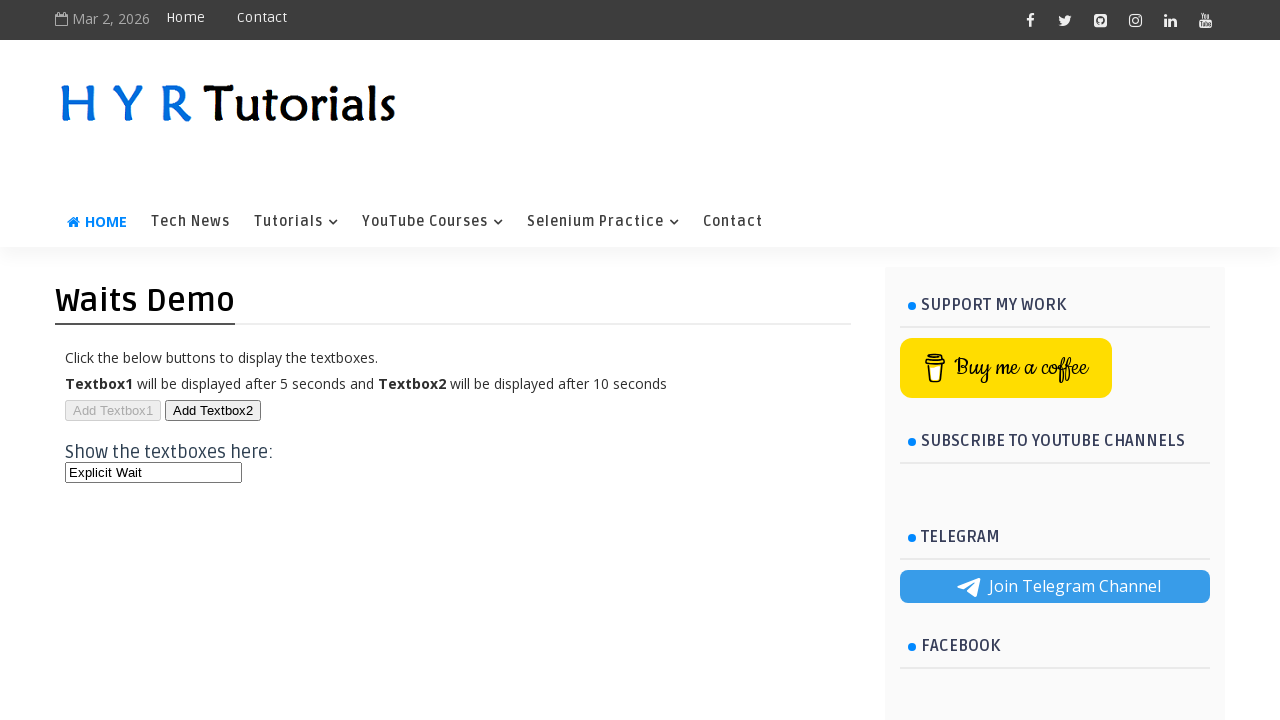